Tests the DemoBlaze homepage by verifying the navbar is displayed and clicking the login button to open the login modal

Starting URL: https://www.demoblaze.com/index.html

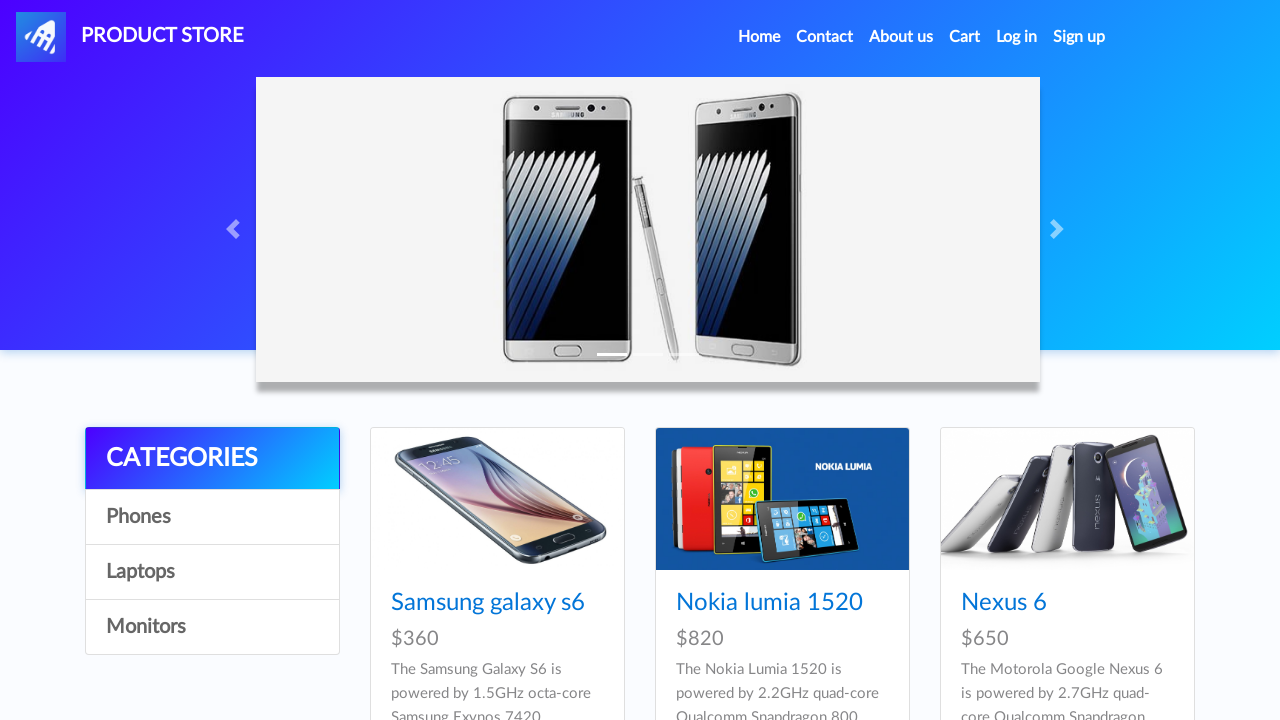

Verified navbar is displayed on DemoBlaze homepage
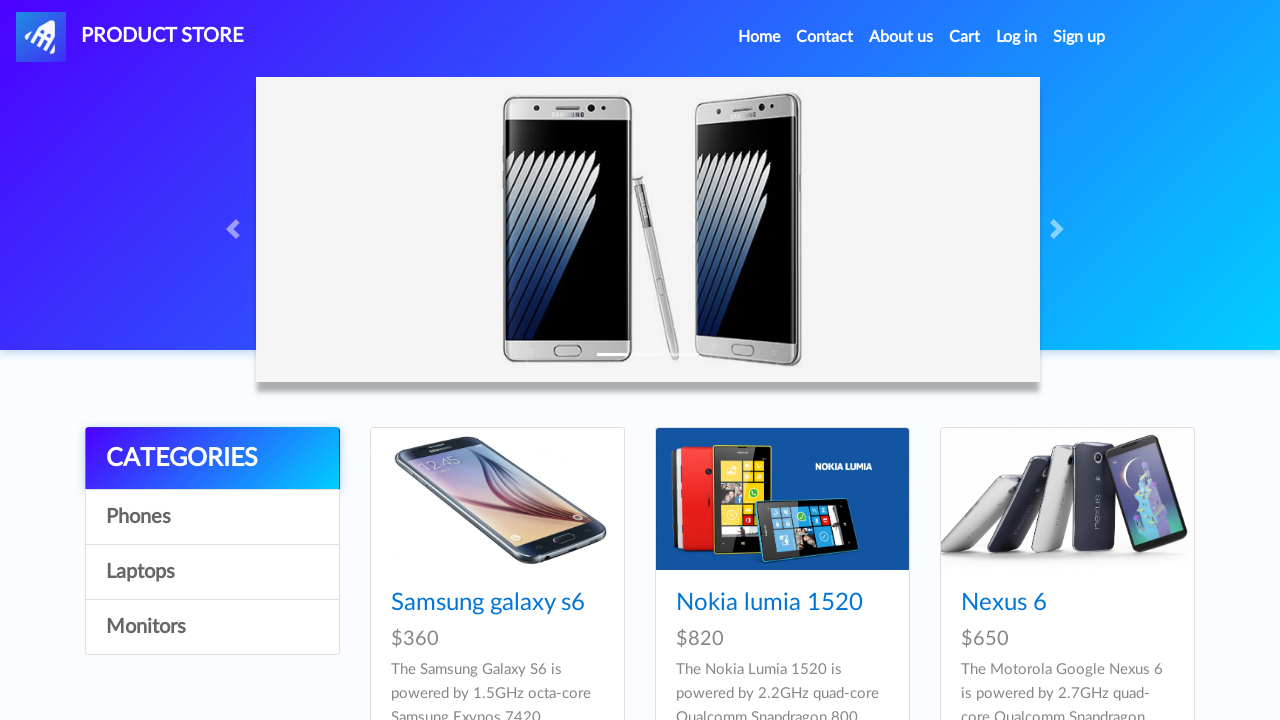

Clicked login button to open login modal at (1017, 37) on xpath=//a[@id='login2']
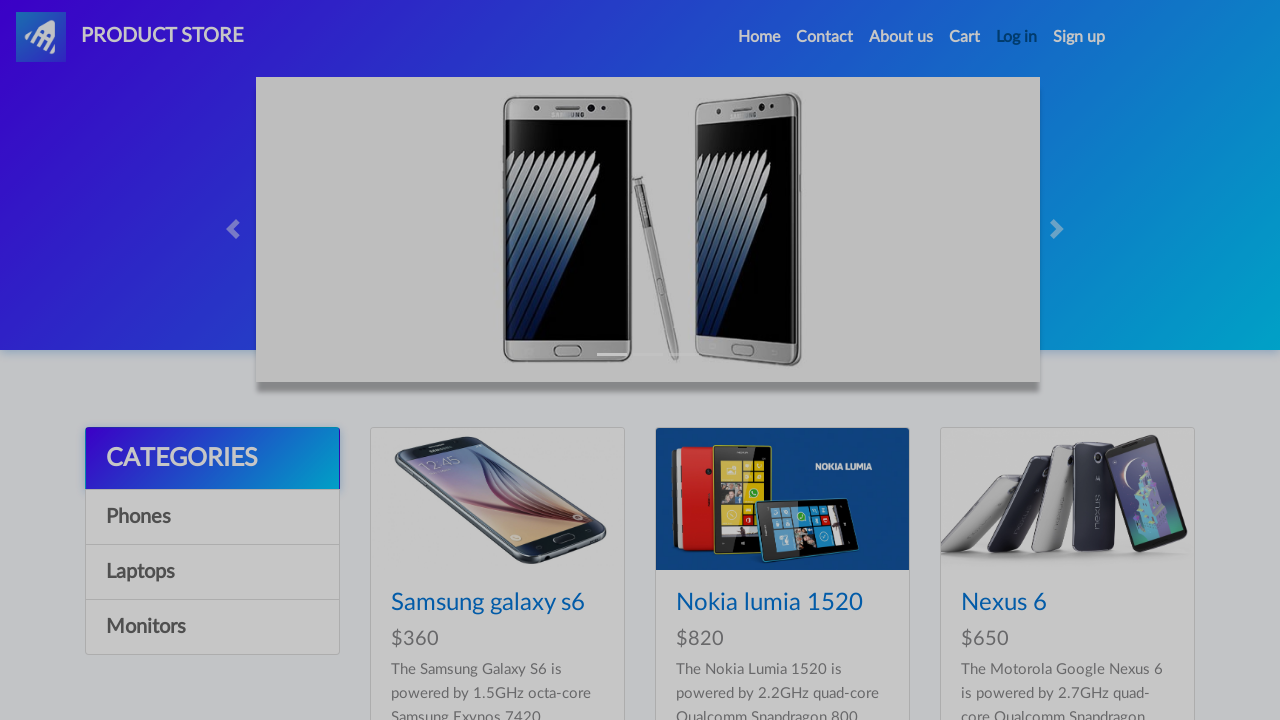

Login modal appeared and is visible
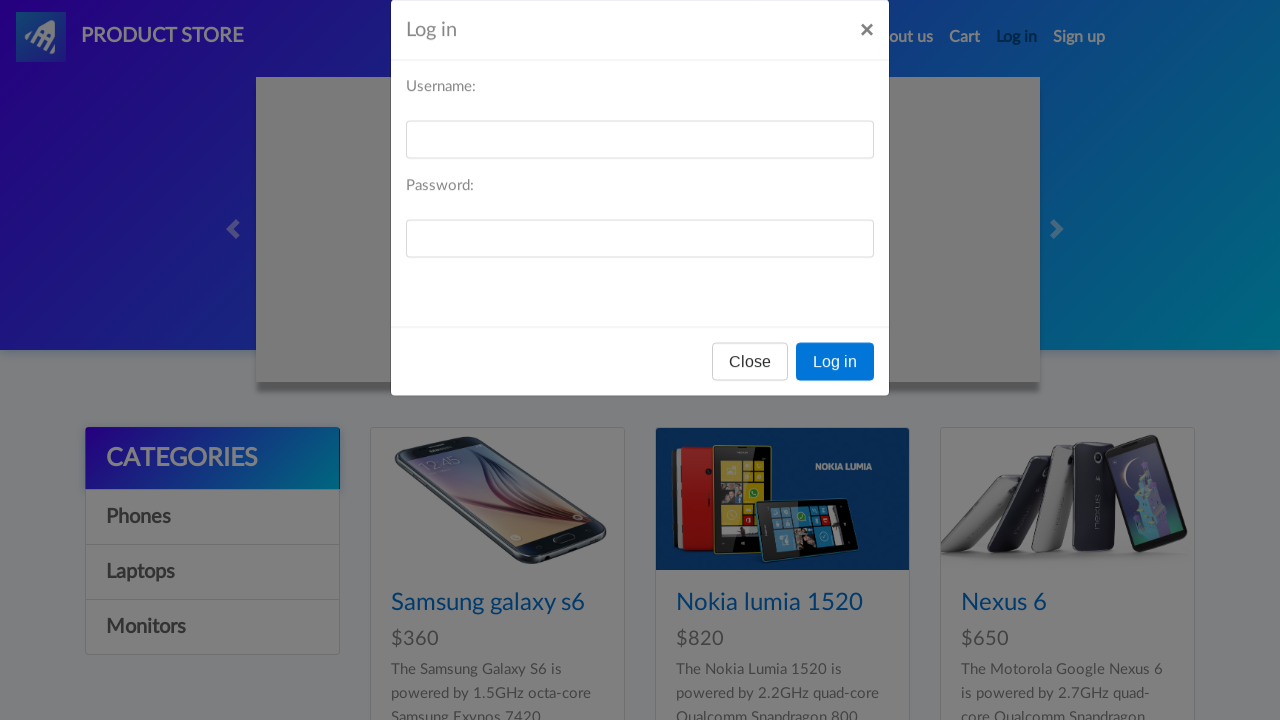

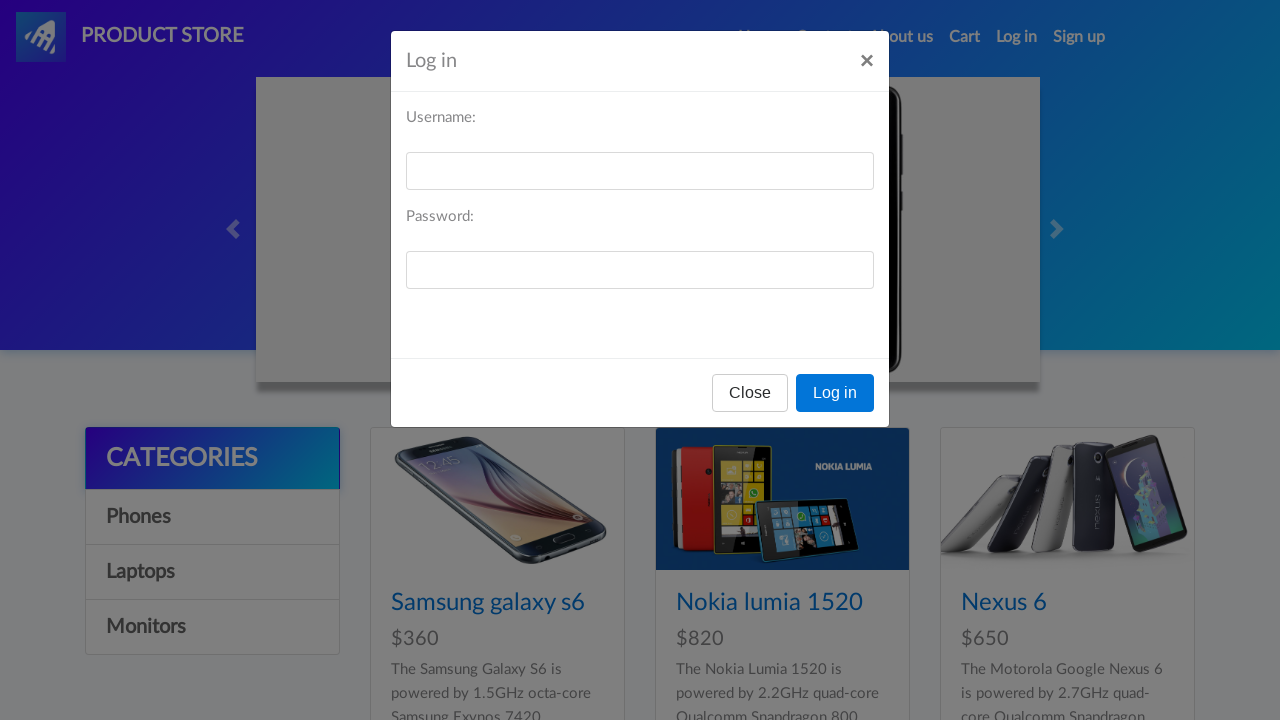